Tests web table handling on a Selenium practice site by clicking a submit button, waiting for a table to load, and then clicking on a specific cell in the table.

Starting URL: https://seleniumpractise.blogspot.com/

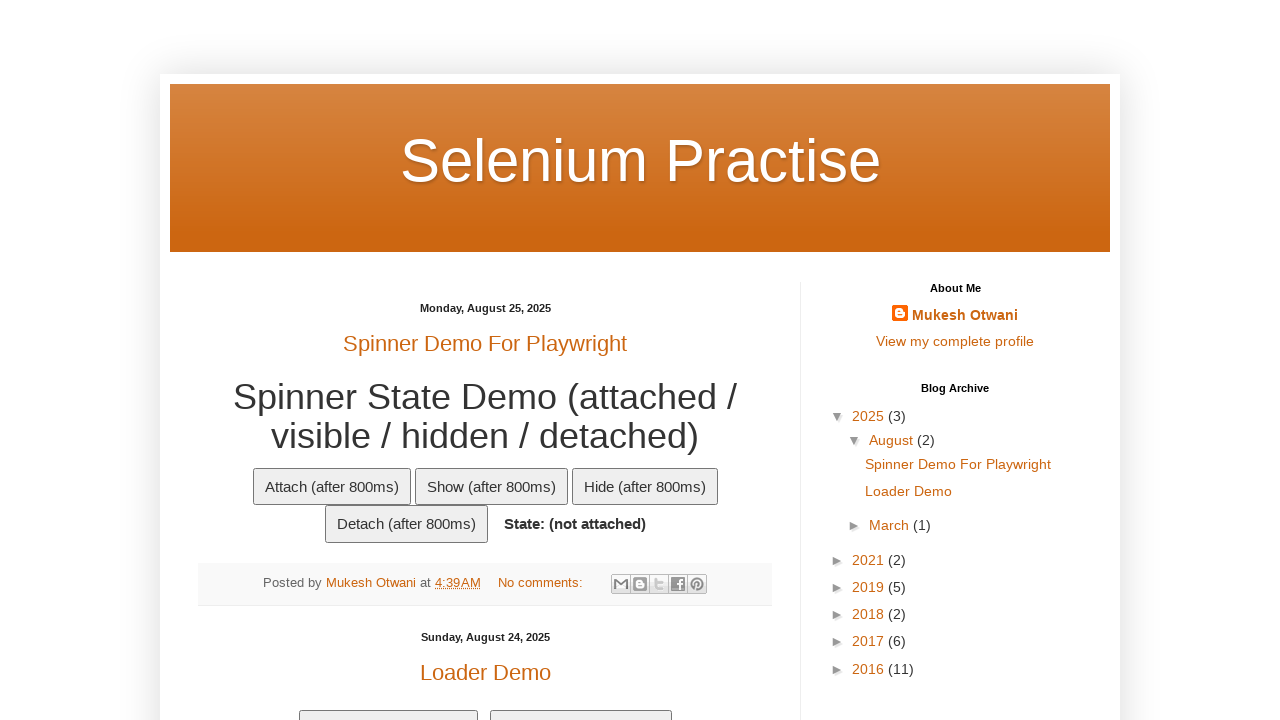

Clicked the submit button at (559, 360) on input[type='submit']
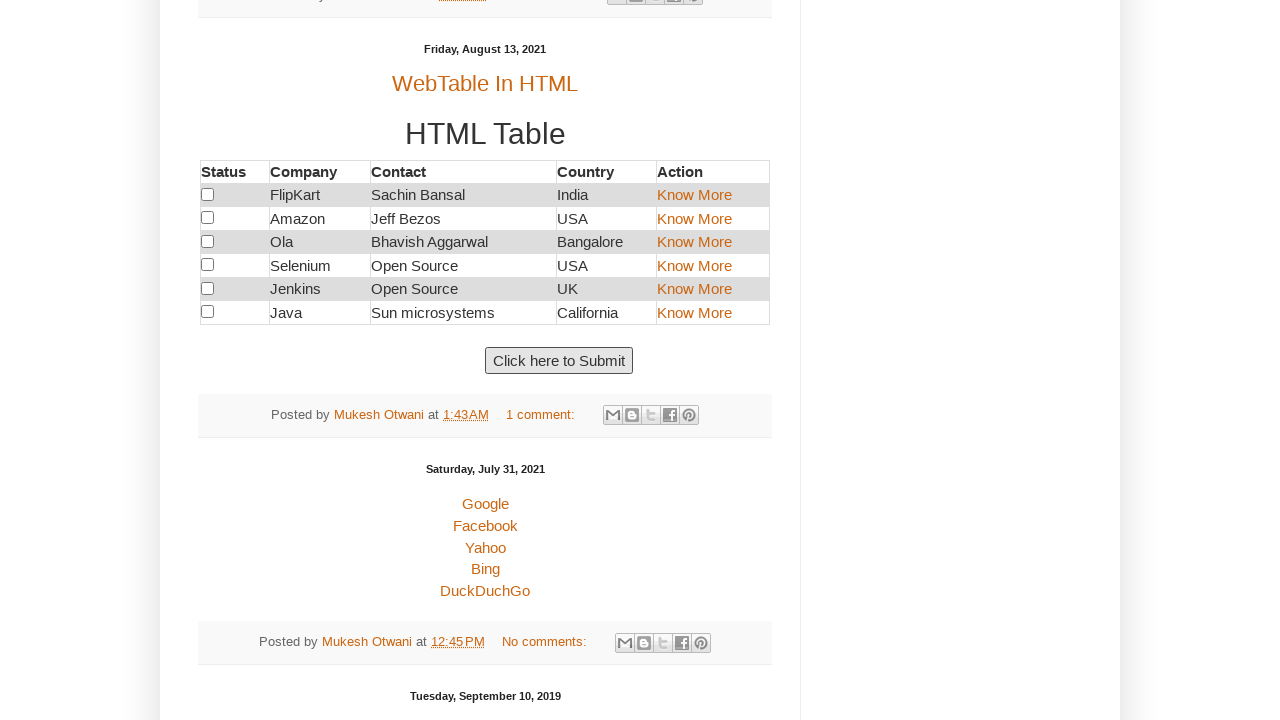

Table with id 'customers' loaded
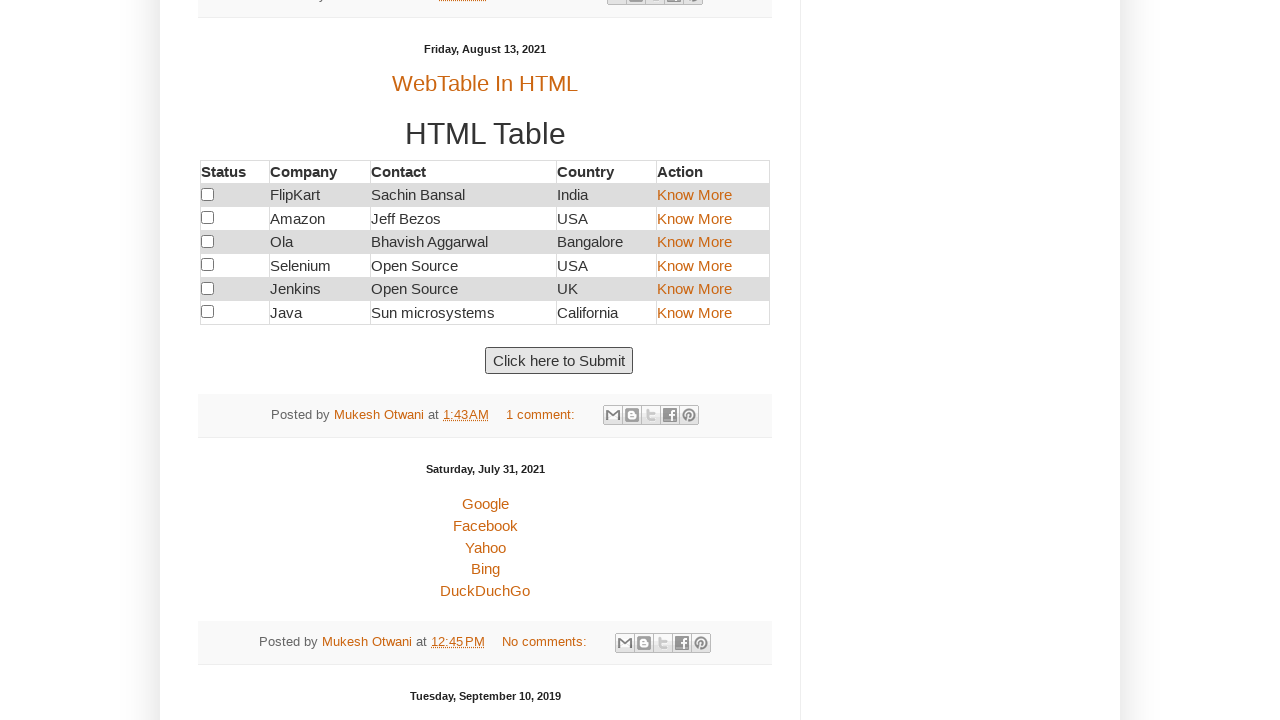

First table row is visible and ready
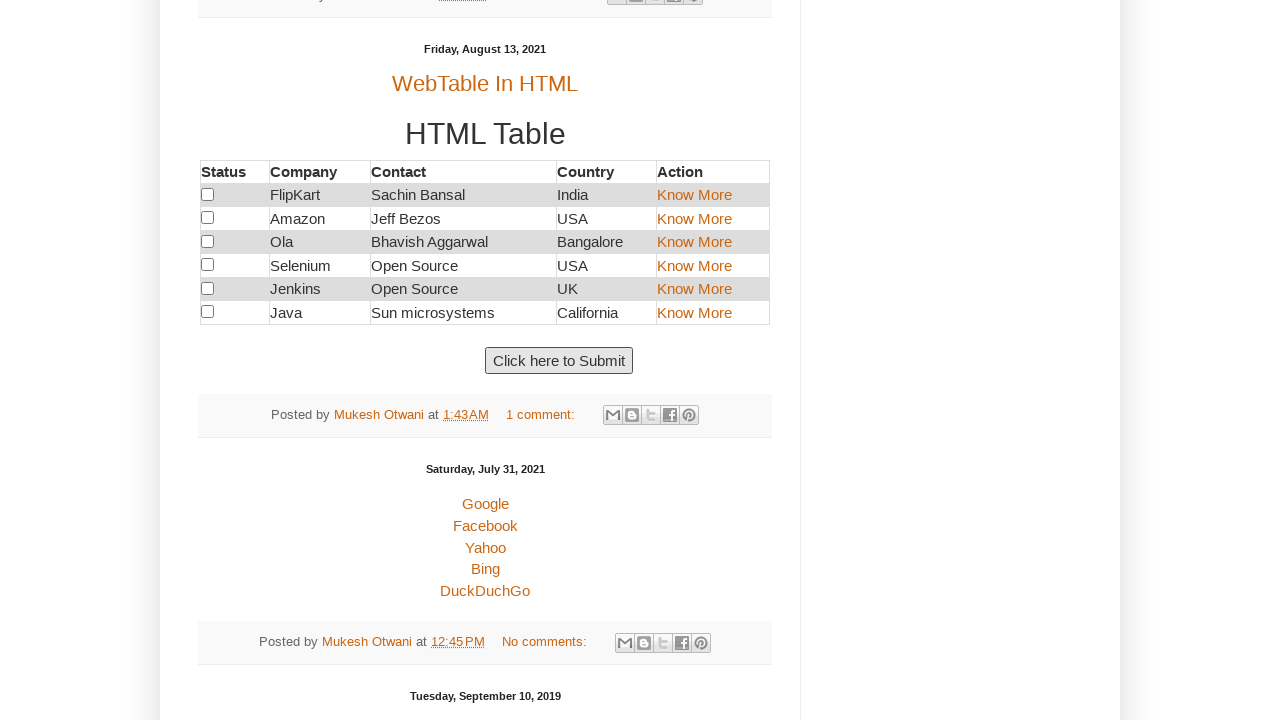

Clicked on cell in row 3, column 5 of the customers table at (713, 218) on xpath=//table[@id='customers']//tr[3]//td[5]
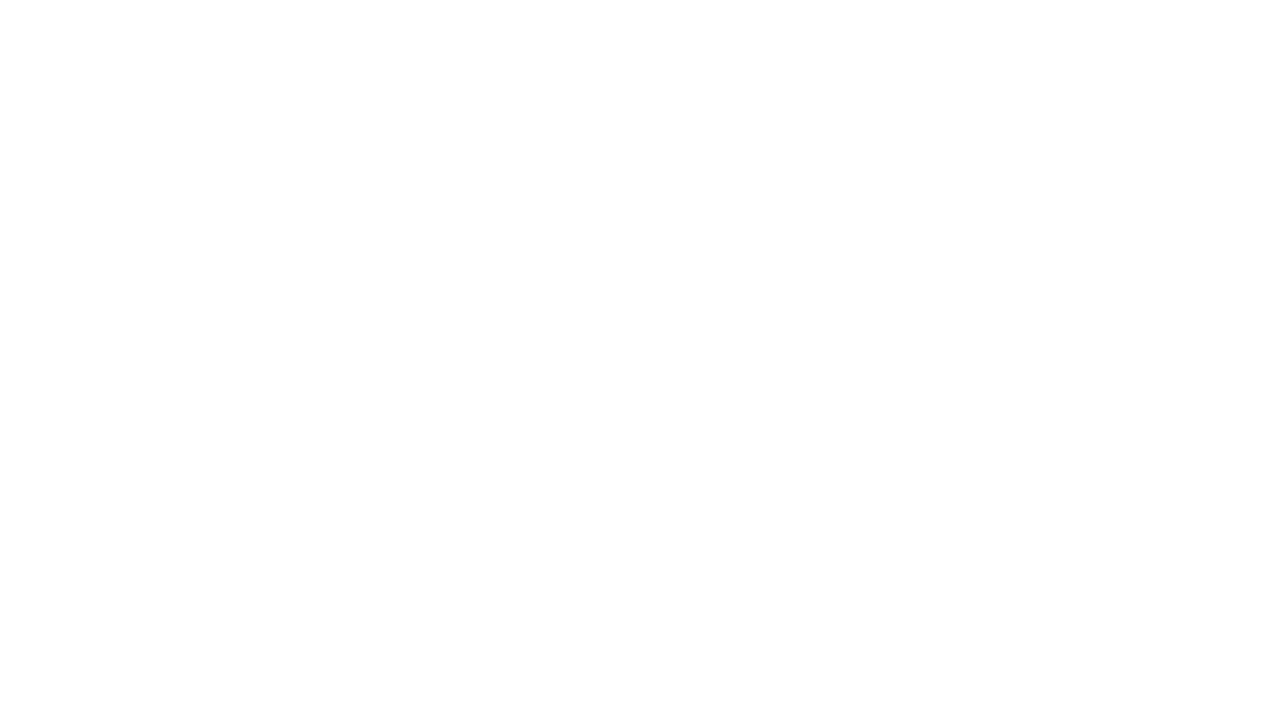

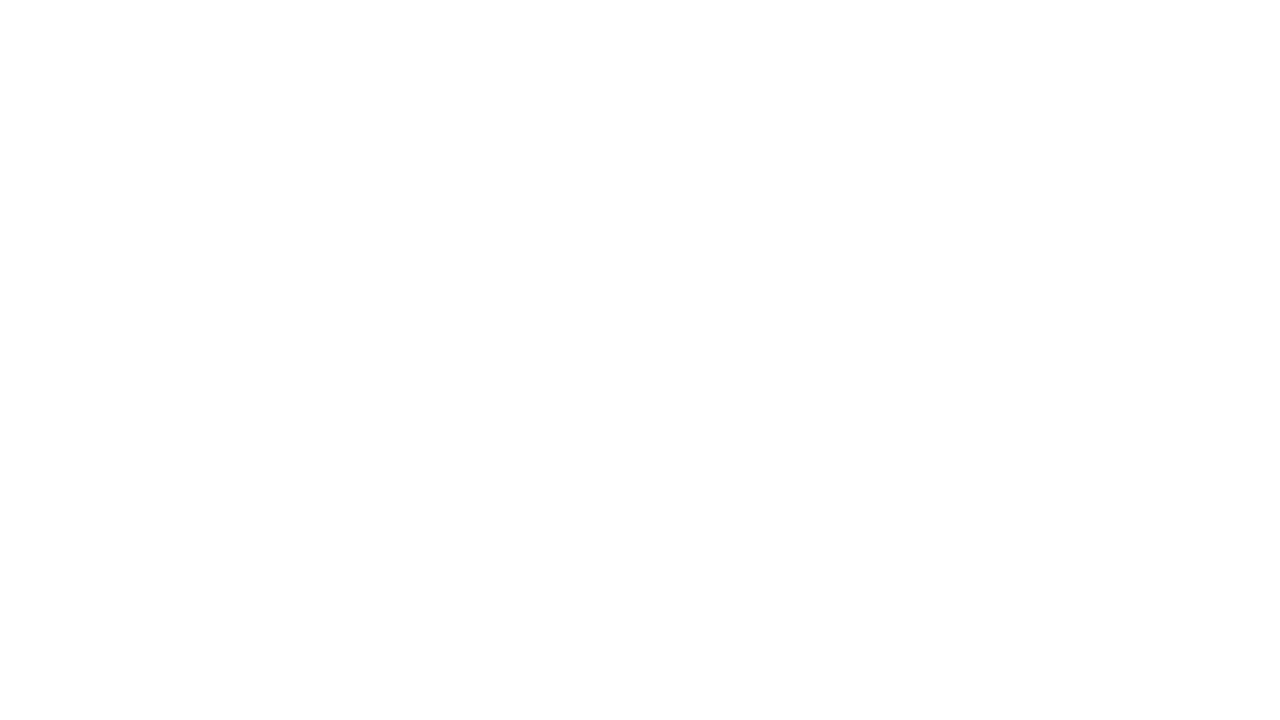